Tests autocomplete dropdown functionality by typing partial text, selecting a country from suggestions, and verifying the selection

Starting URL: https://rahulshettyacademy.com/dropdownsPractise/

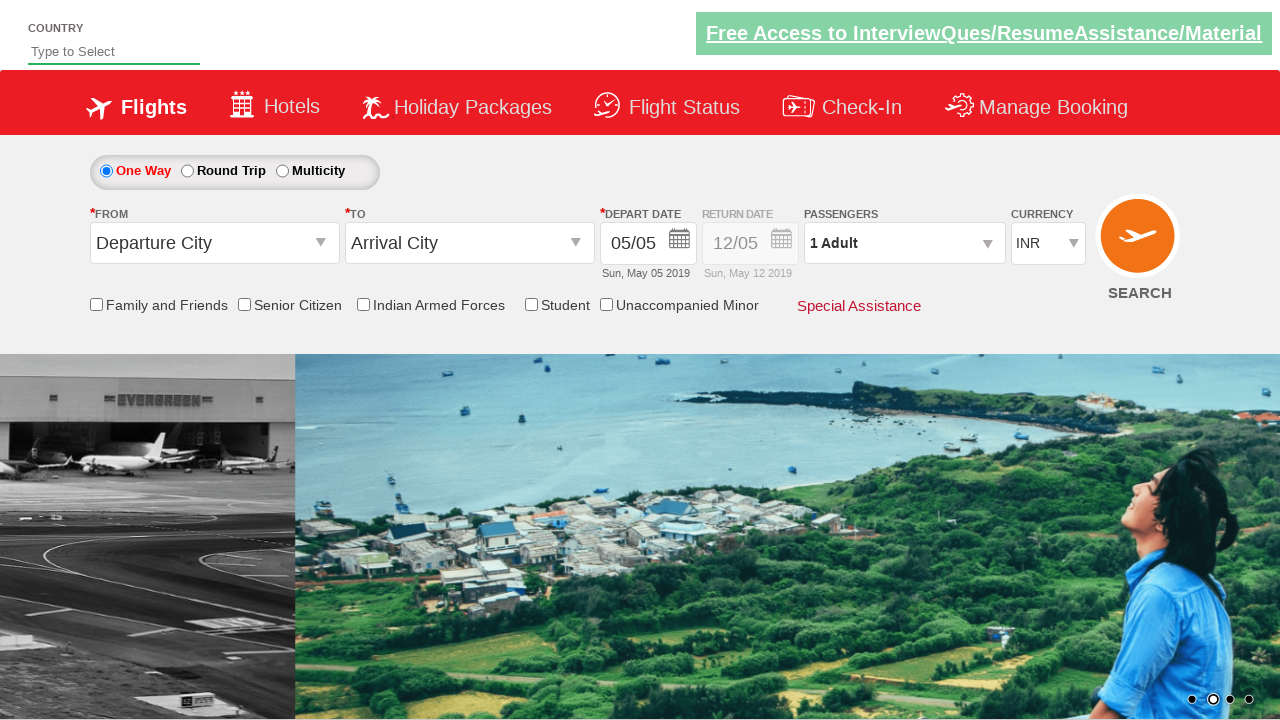

Filled autocomplete field with 'ind' on #autosuggest
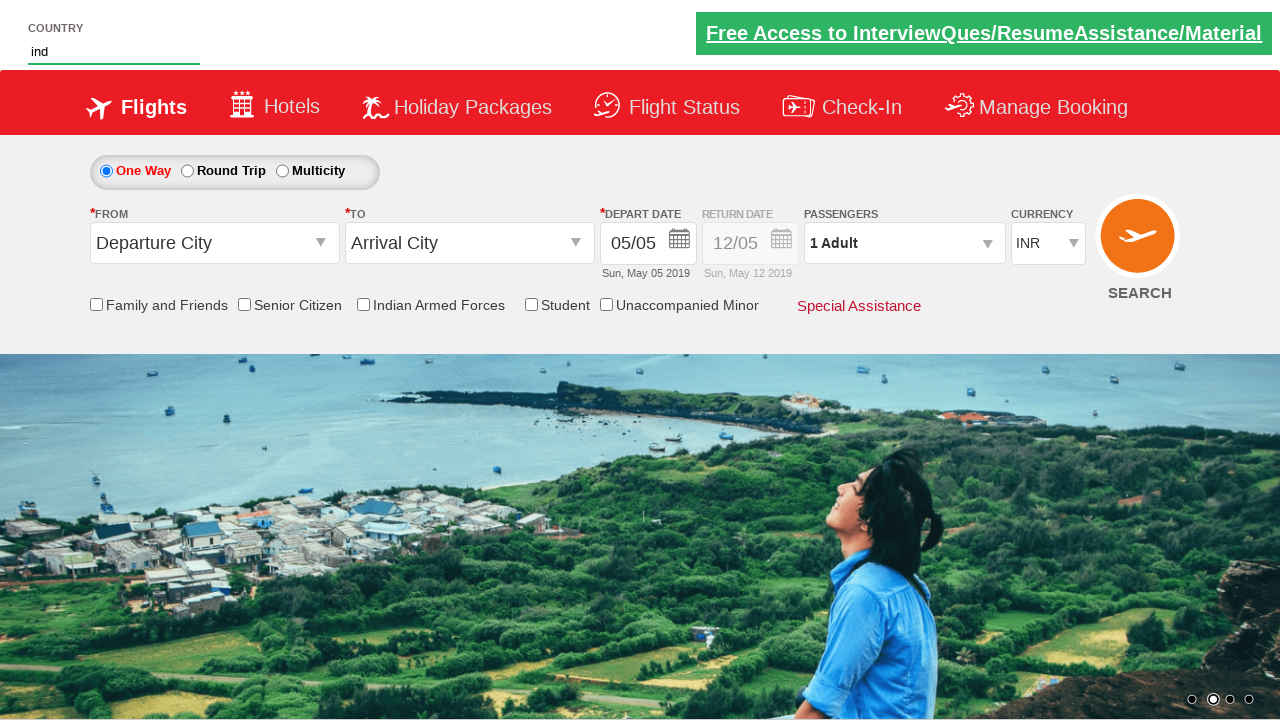

Autocomplete dropdown suggestions appeared
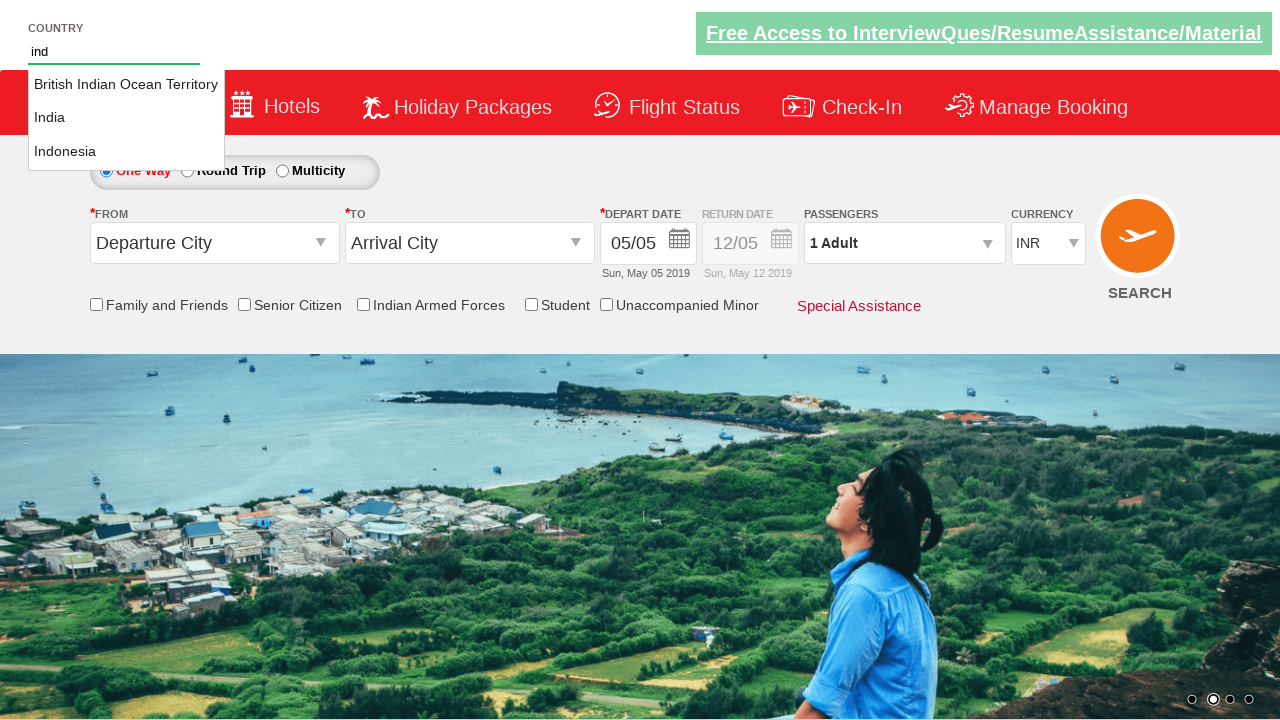

Retrieved list of country suggestions from dropdown
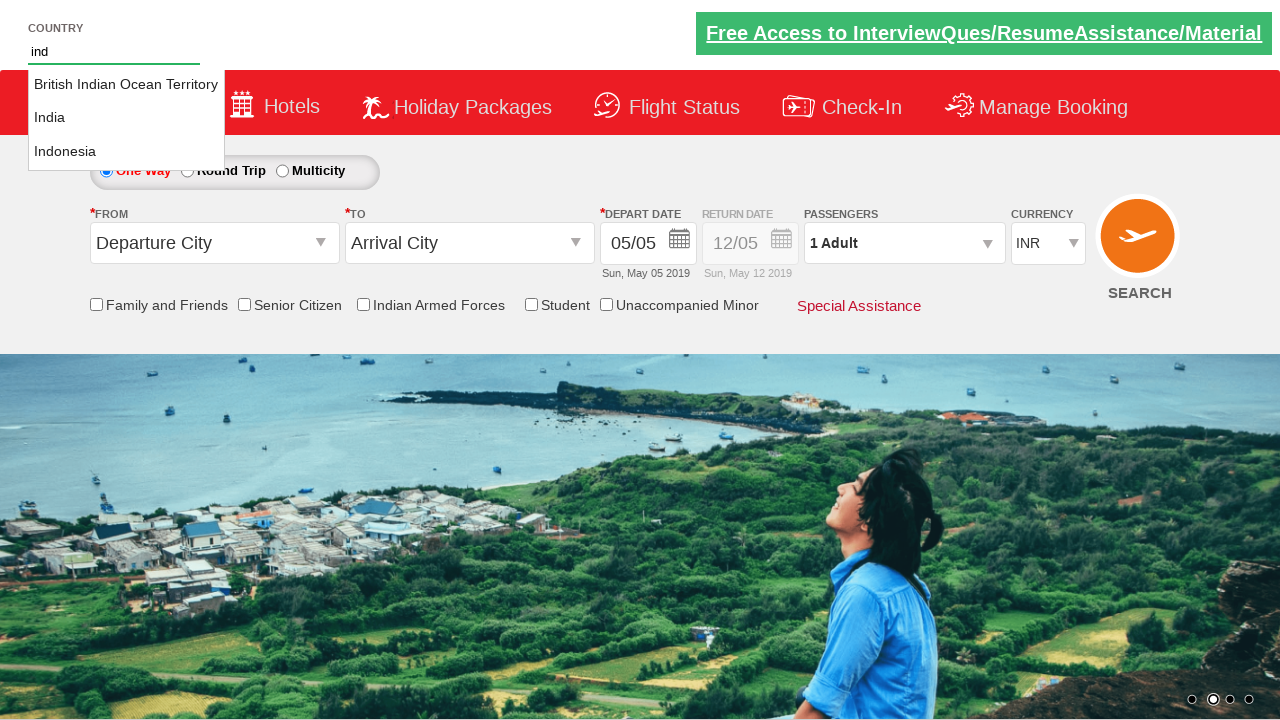

Selected 'India' from autocomplete suggestions at (126, 118) on li.ui-menu-item a >> nth=1
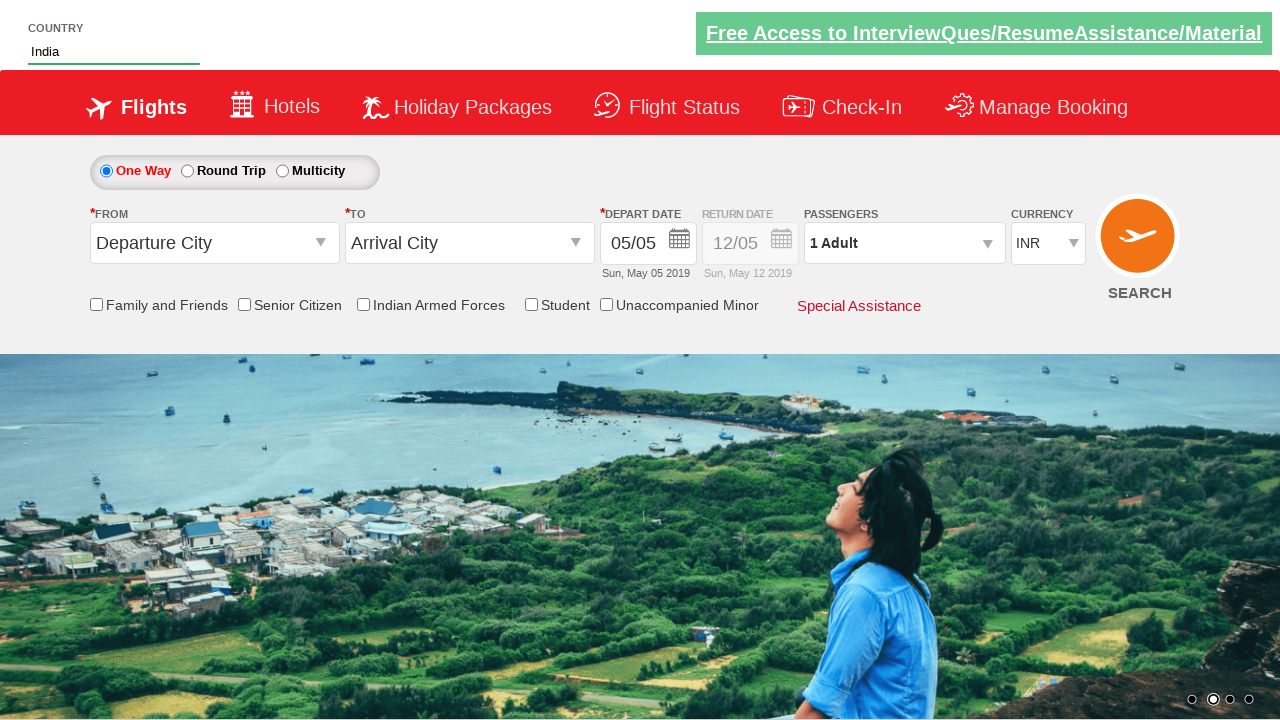

Verified that 'India' is selected in the autocomplete field
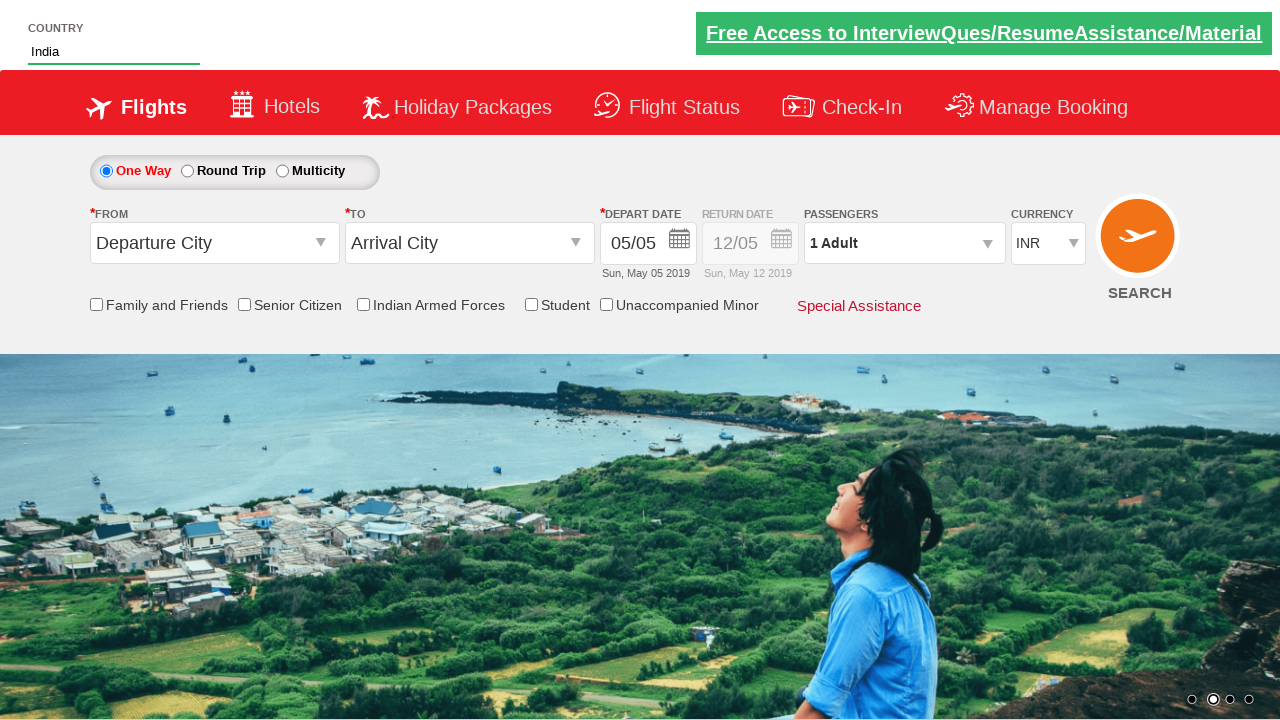

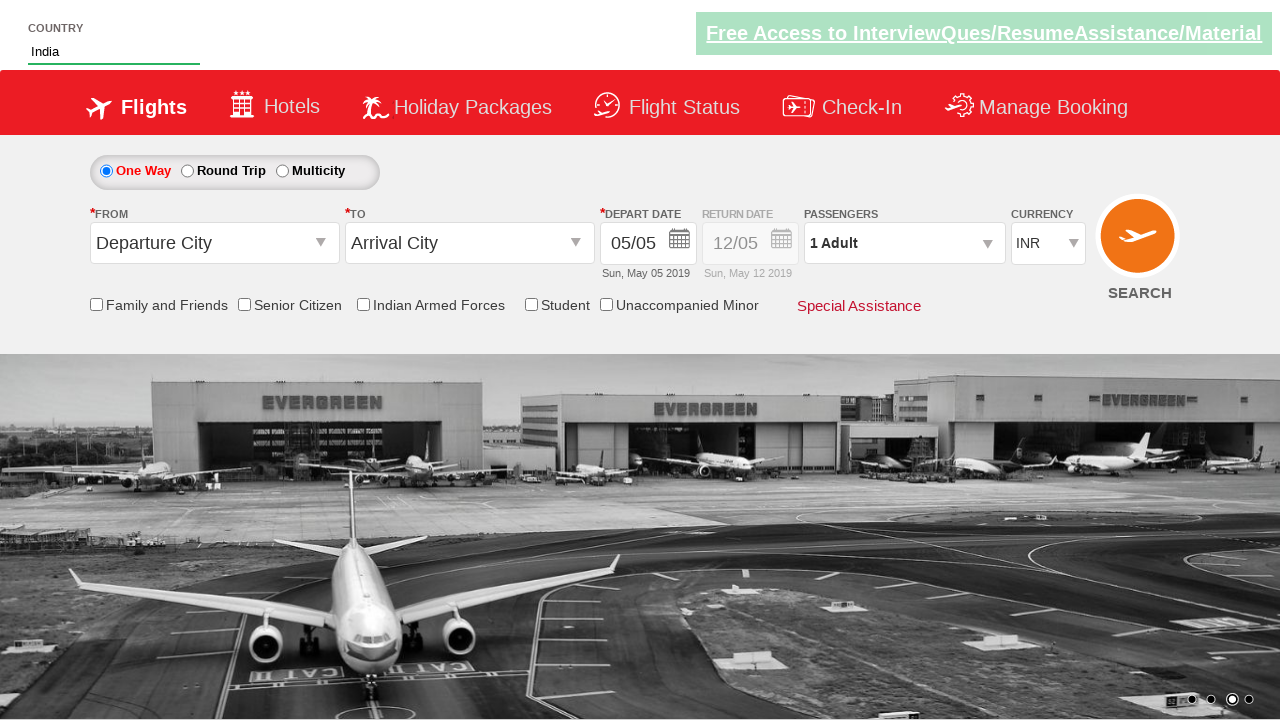